Tests alert handling functionality by triggering different types of alerts and interacting with them

Starting URL: https://demoqa.com/alerts

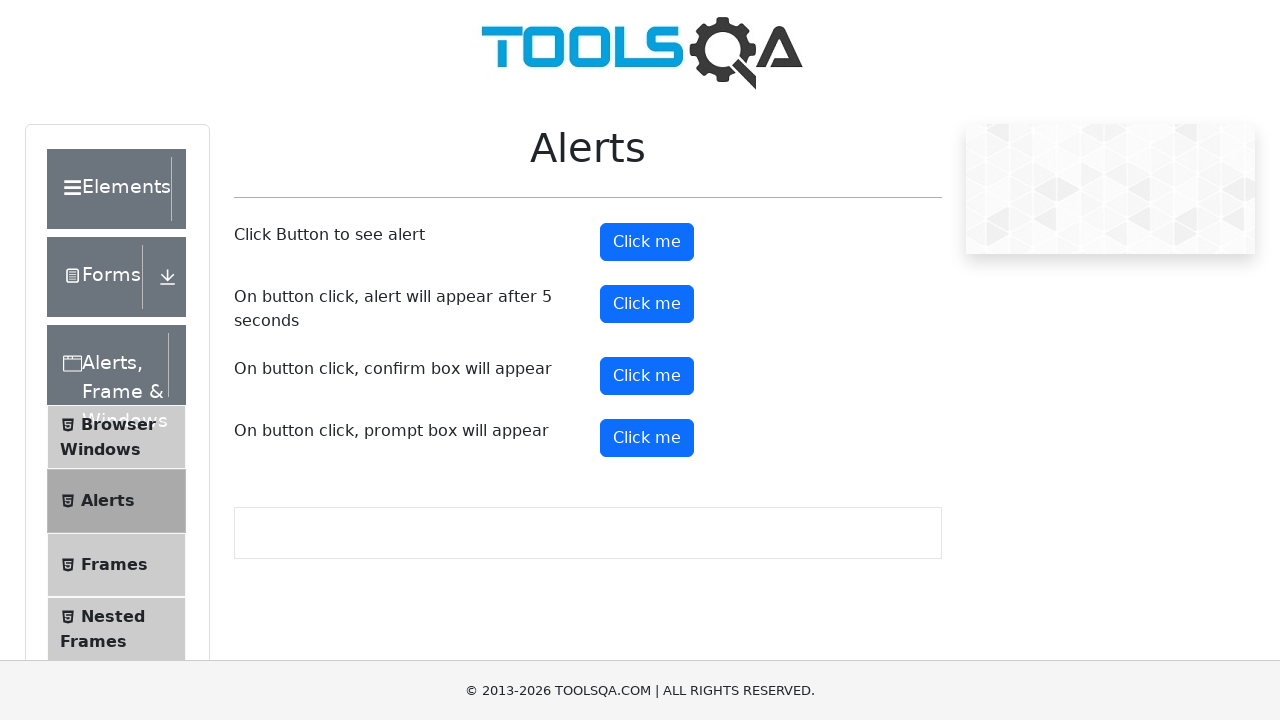

Clicked button to trigger simple alert at (647, 242) on #alertButton
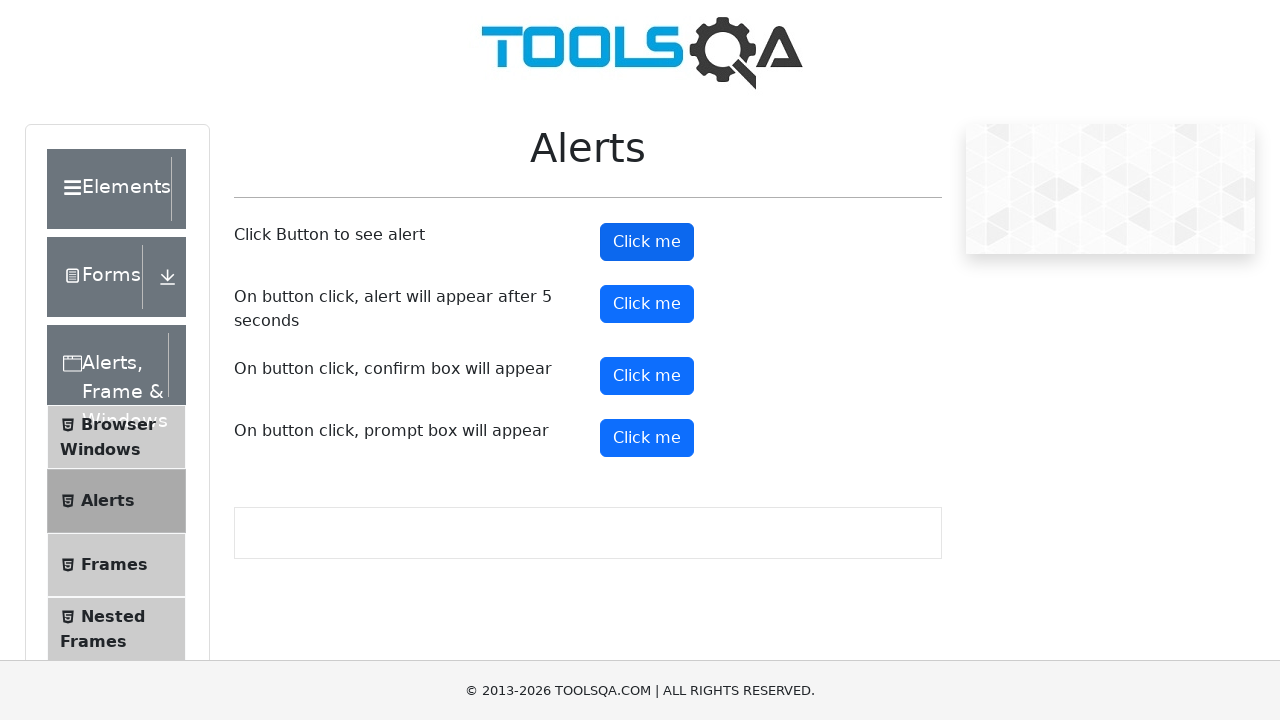

Set up dialog handler to accept alerts
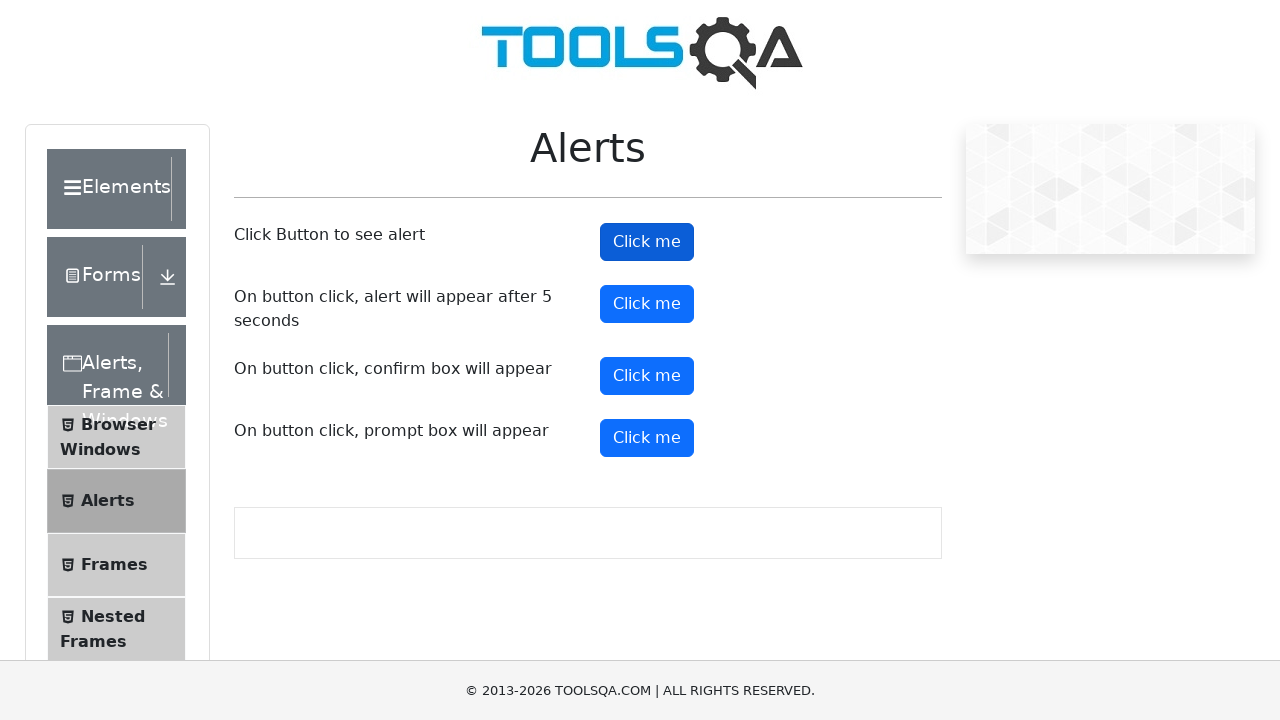

Clicked button to trigger prompt alert at (647, 438) on #promtButton
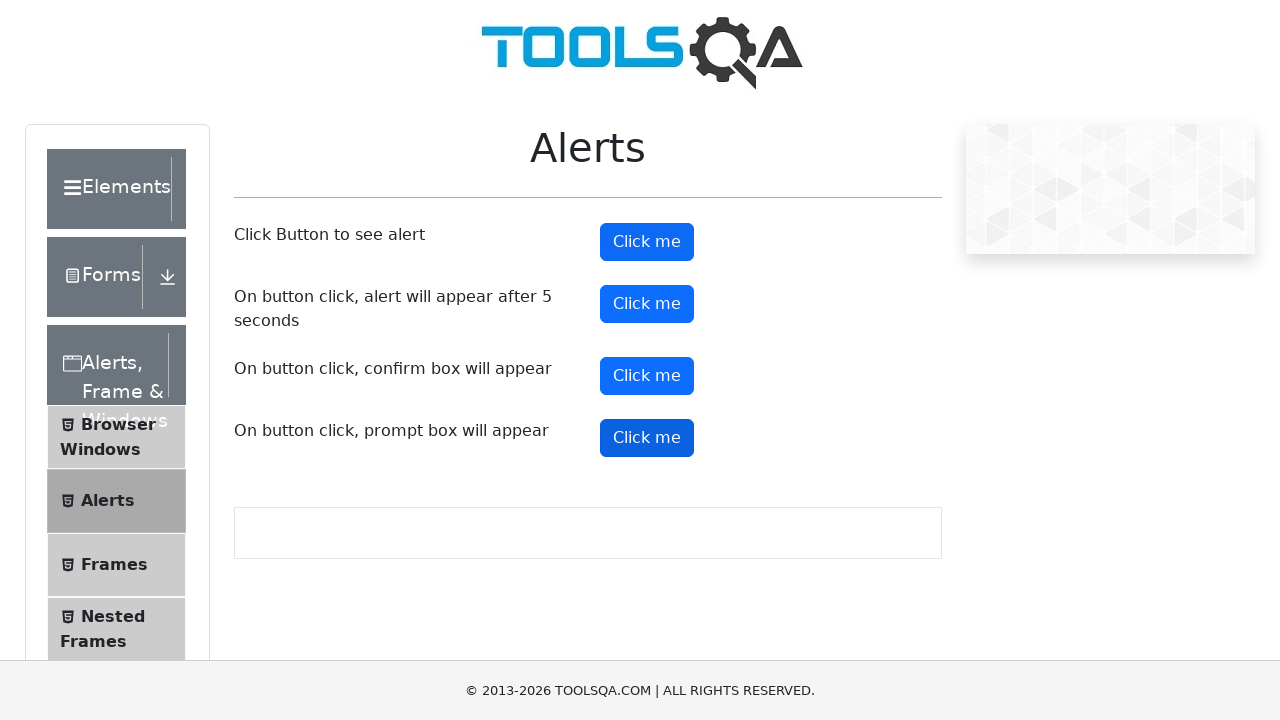

Set up dialog handler to accept prompt and enter text 'Hi'
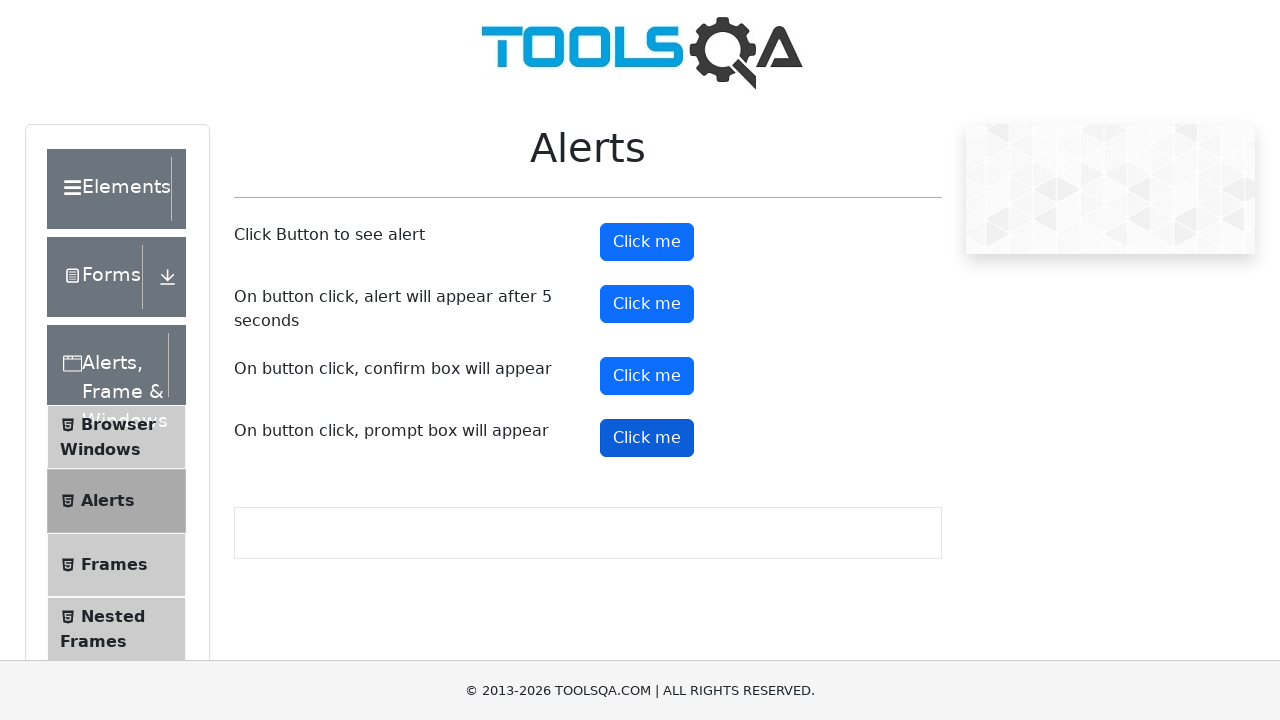

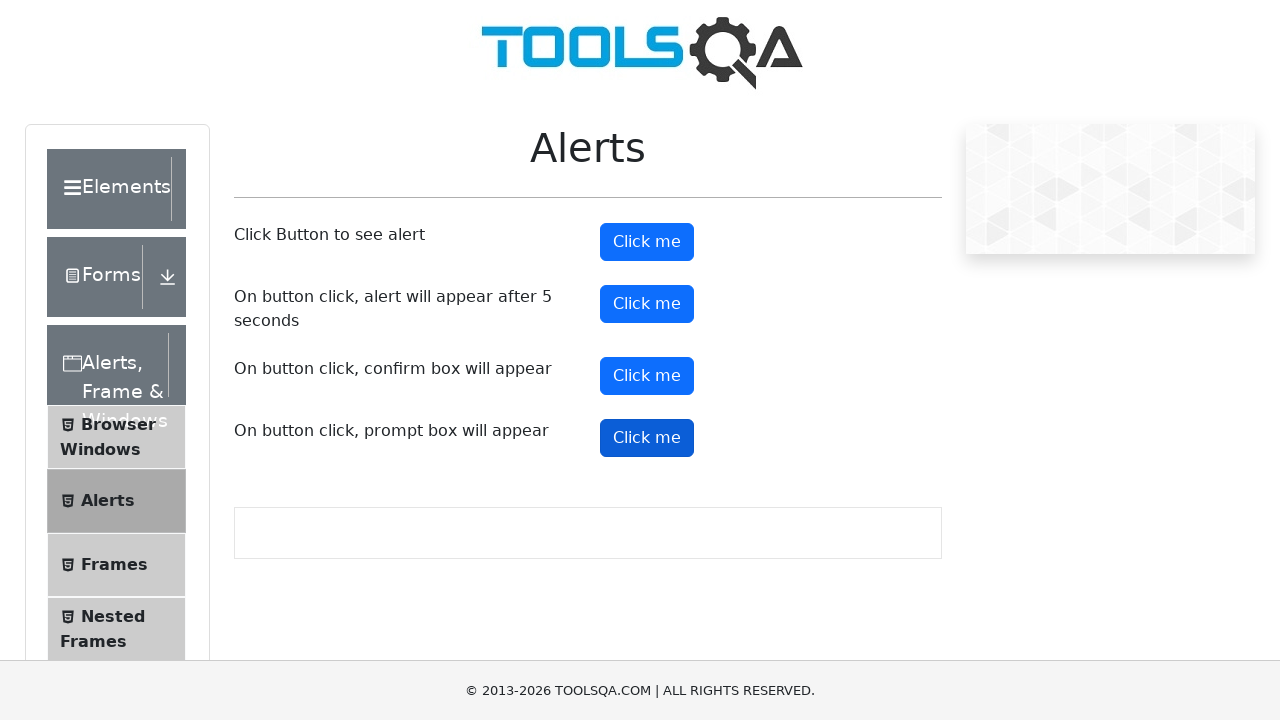